Tests the search functionality on a vegetable shopping site by typing a search term, verifying filtered results, and adding items to cart including clicking on specific products and finding Cashews to add

Starting URL: https://rahulshettyacademy.com/seleniumPractise/#/

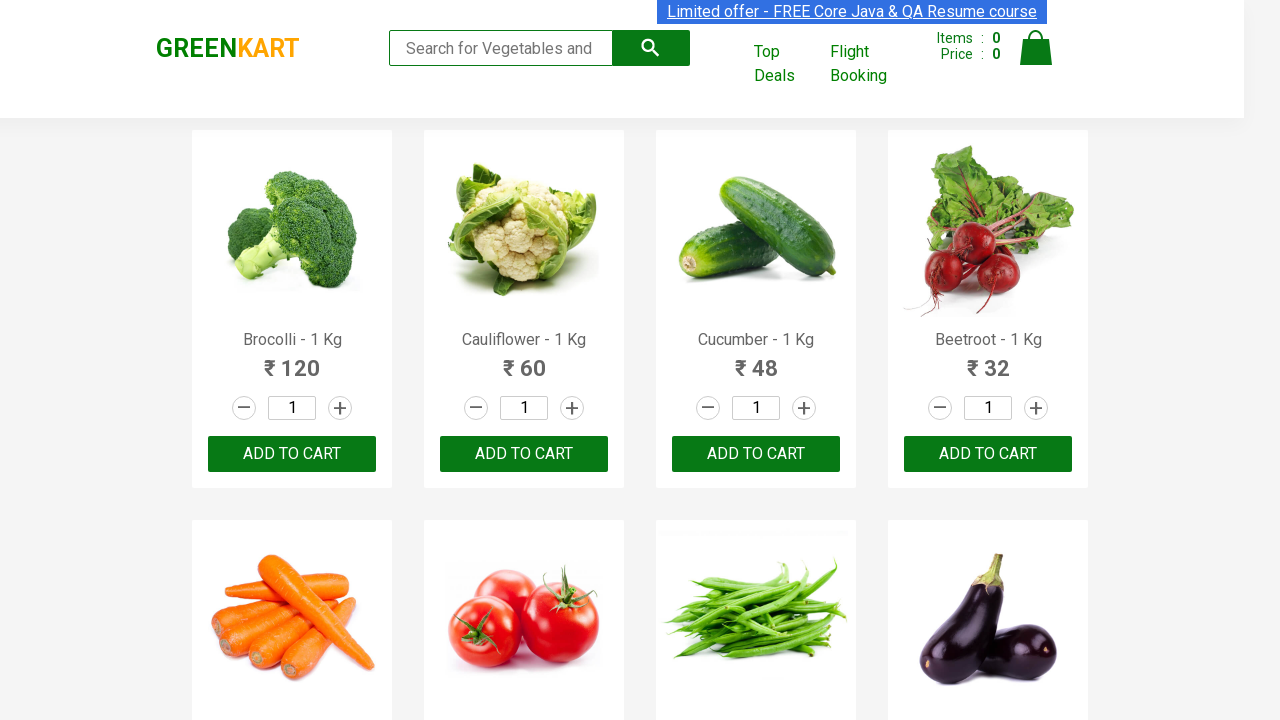

Typed 'ca' in the search box on .search-keyword
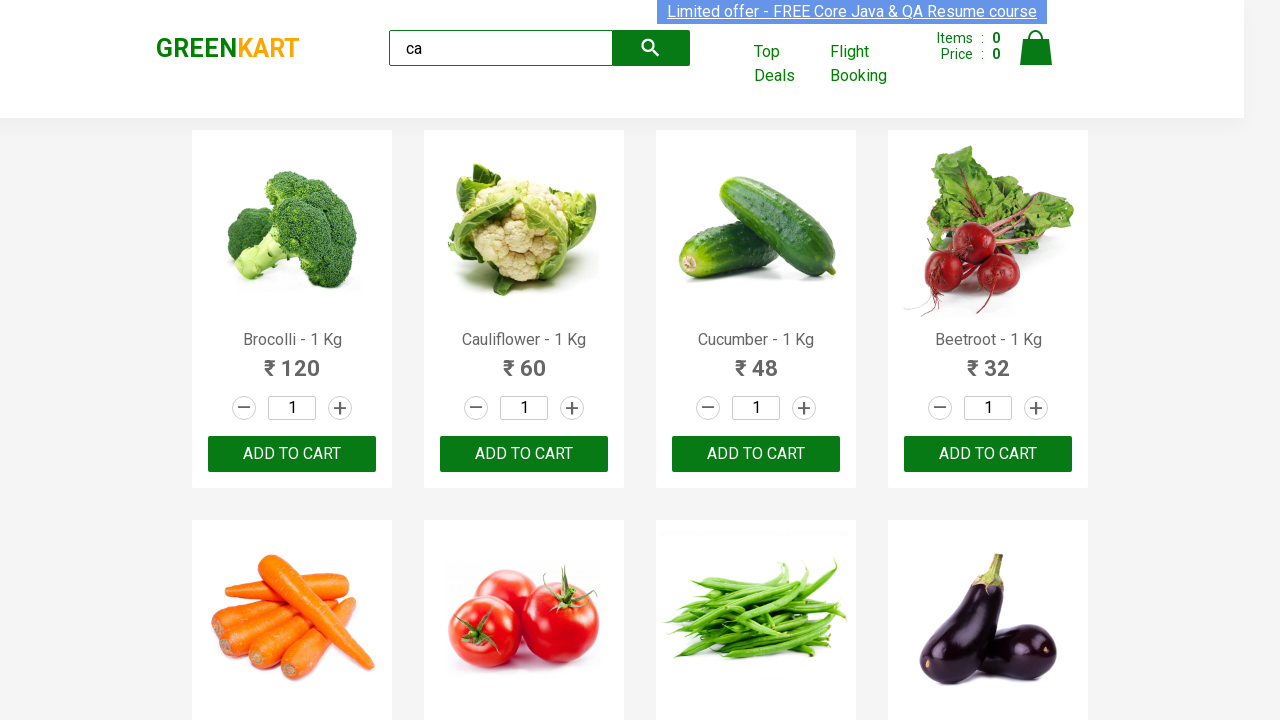

Waited 2 seconds for search results to filter
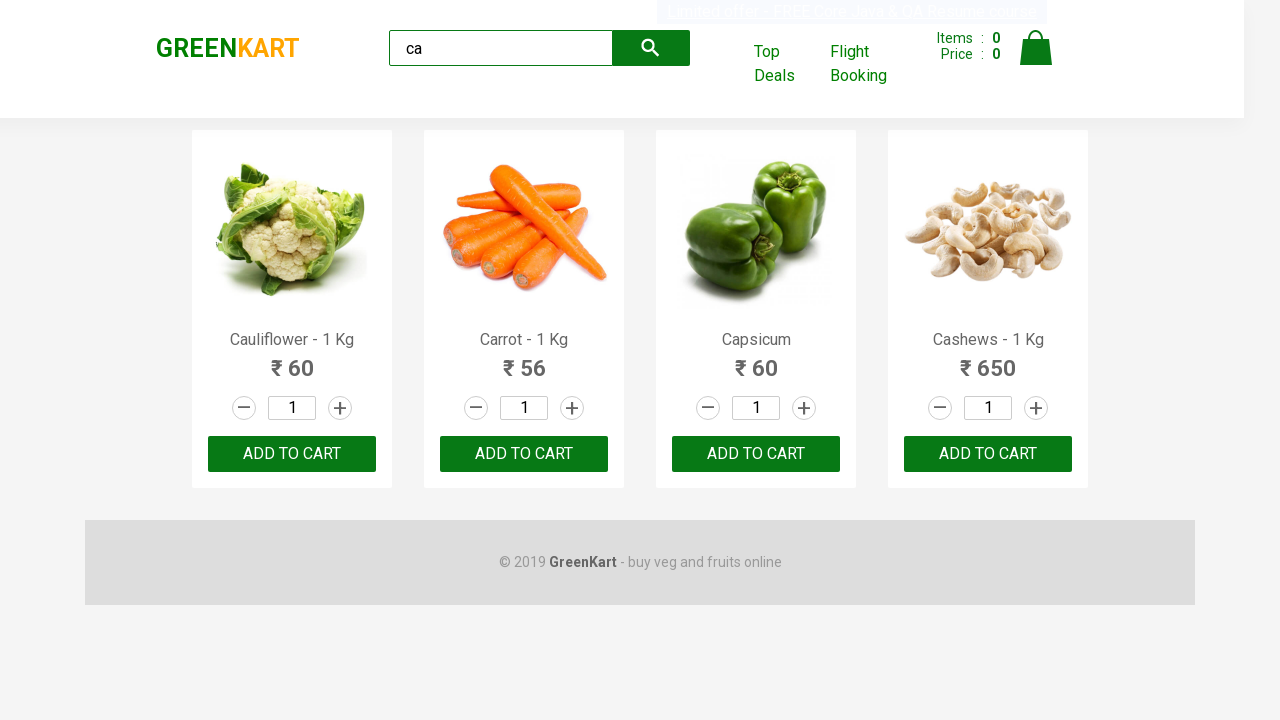

Verified 4 filtered products are visible
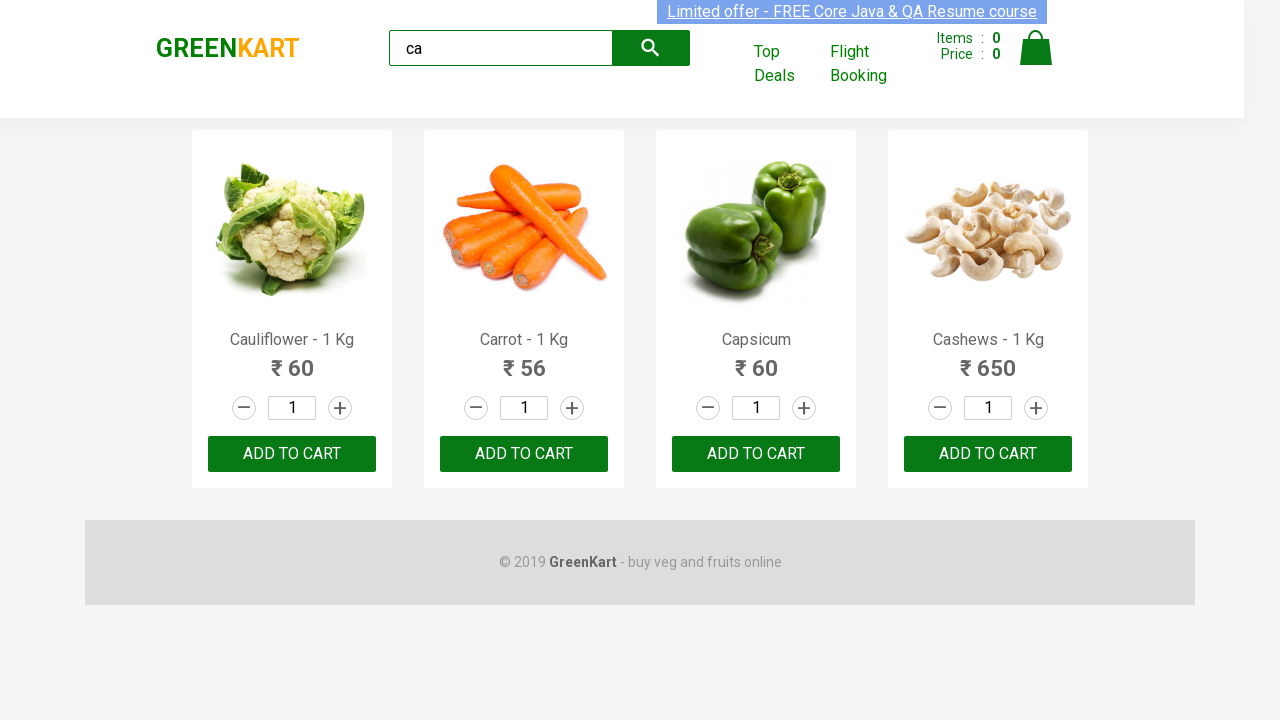

Clicked ADD TO CART on the 2nd filtered product at (524, 454) on .products .product >> nth=1 >> text=ADD TO CART
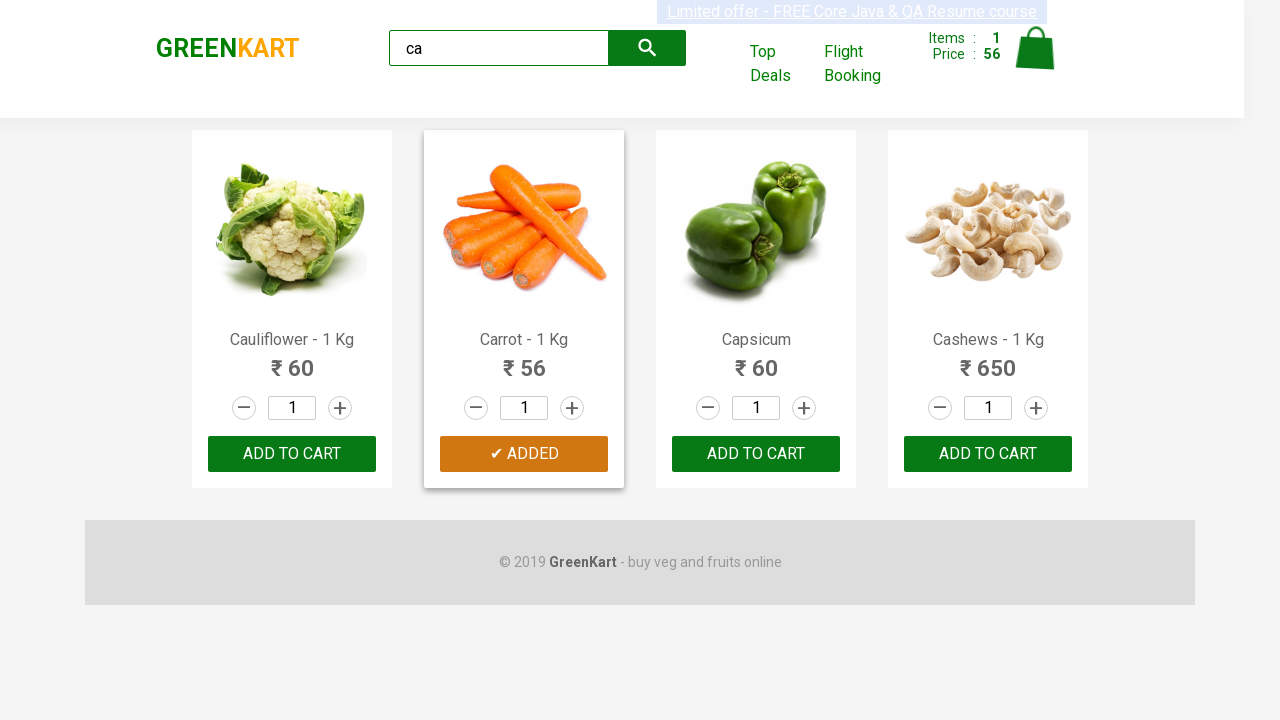

Found and clicked ADD TO CART button for Cashews at (988, 454) on .products .product >> nth=3 >> button
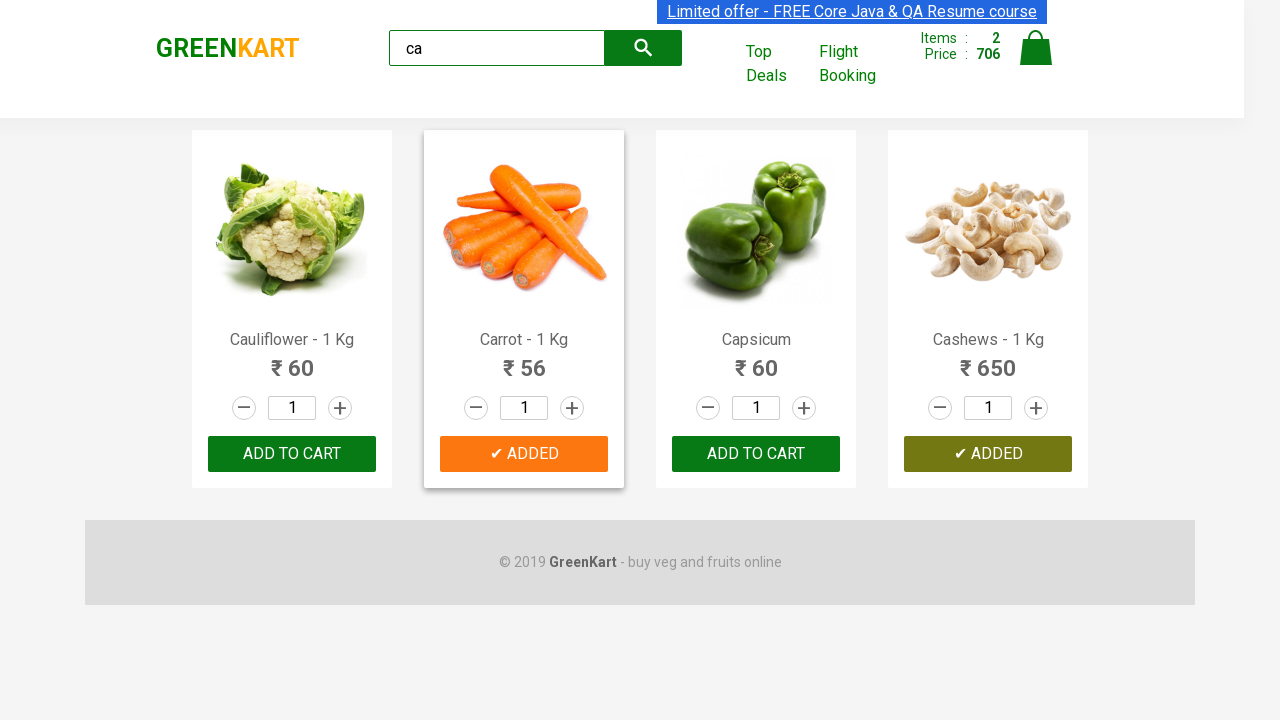

Clicked ADD TO CART on the first product at (292, 454) on :nth-child(1) > .product-action > button
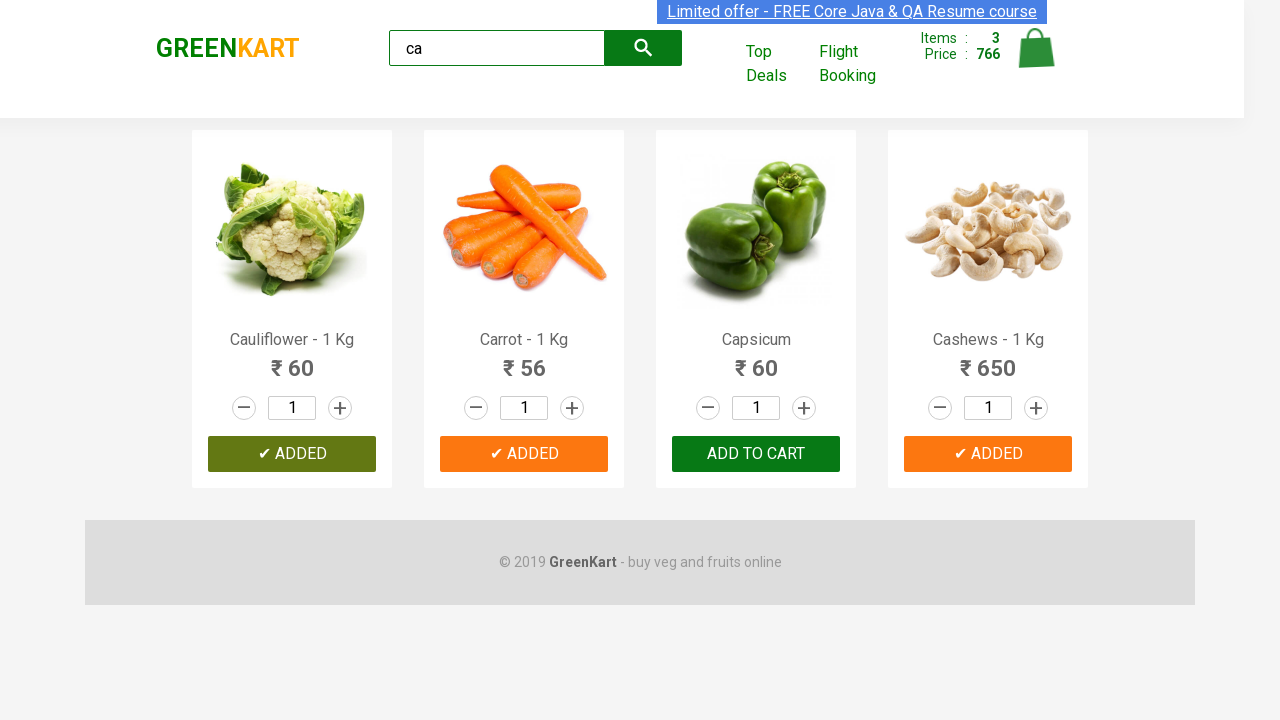

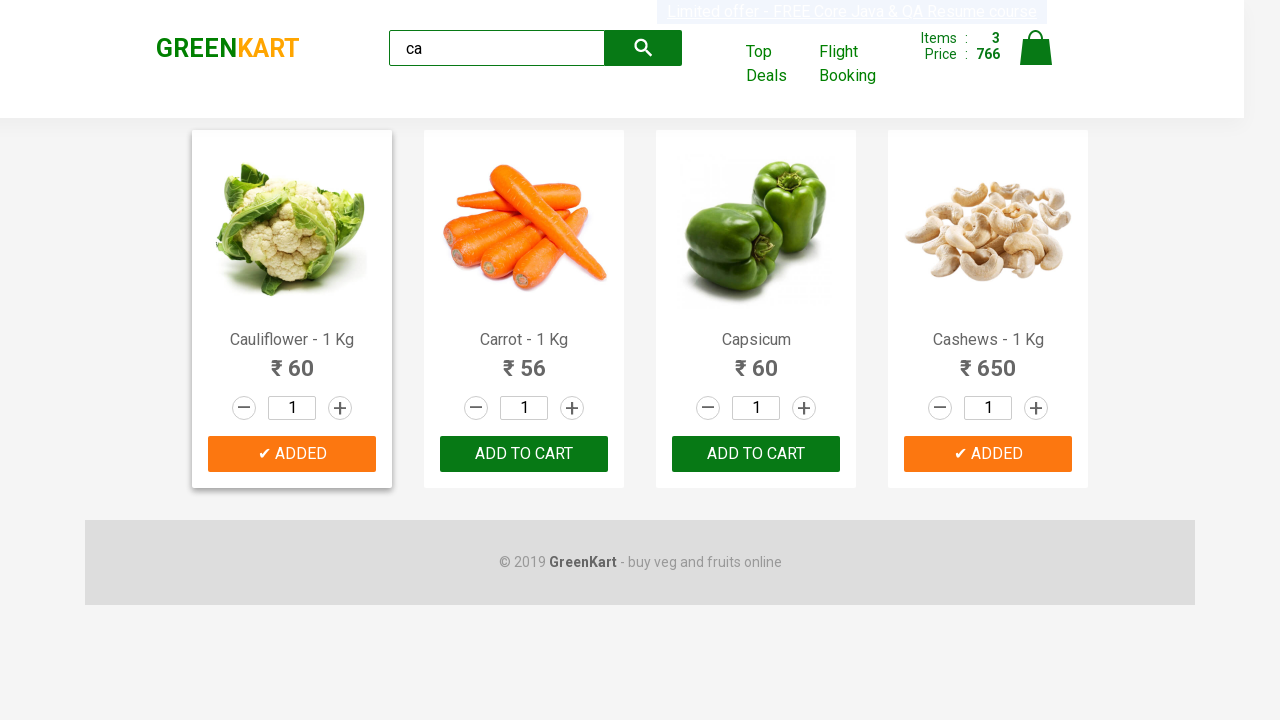